Tests prompt alert by clicking the prompt button, entering text, and accepting the alert

Starting URL: https://v1.training-support.net/selenium/javascript-alerts

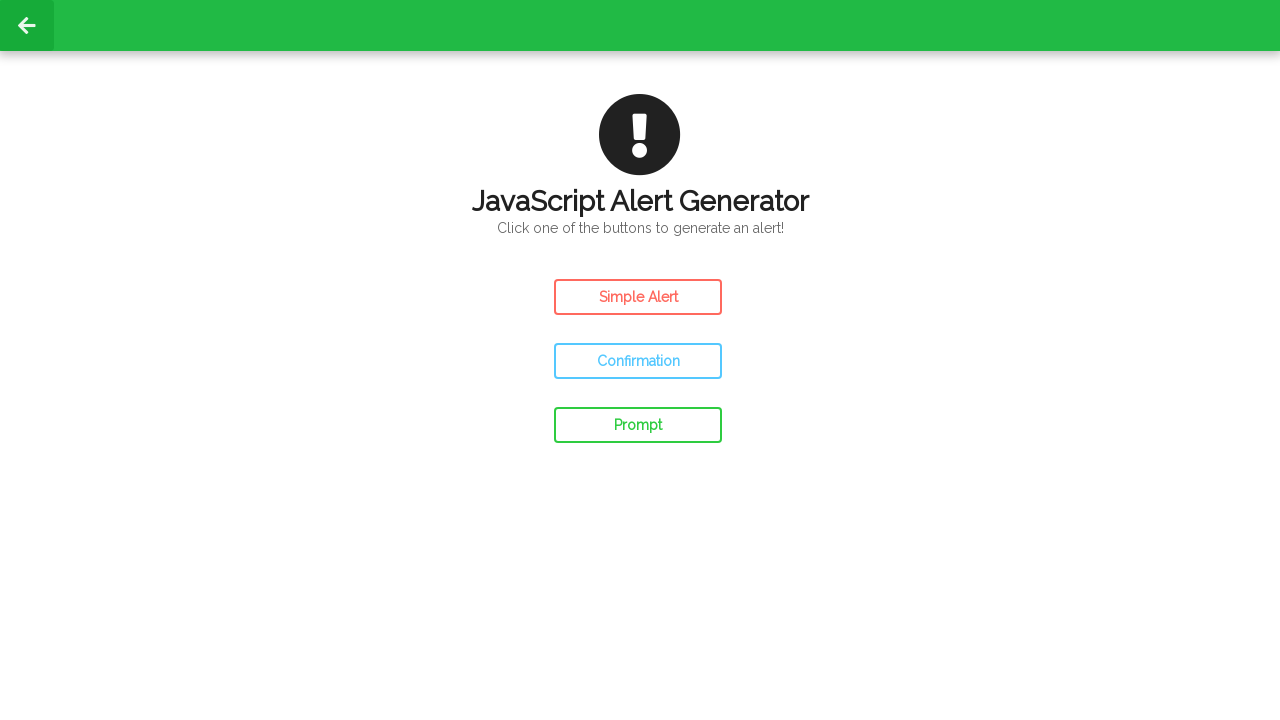

Set up dialog handler to accept prompt with text 'Awesome!!'
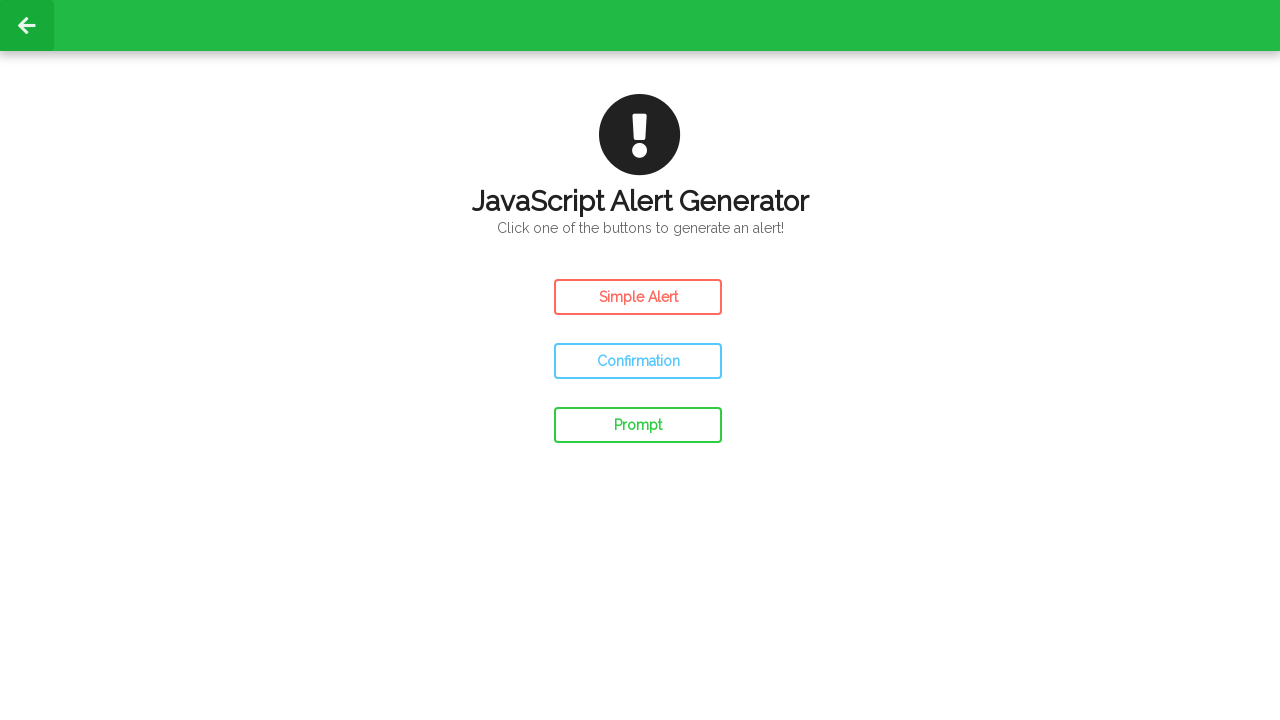

Clicked the prompt button to trigger the alert at (638, 425) on #prompt
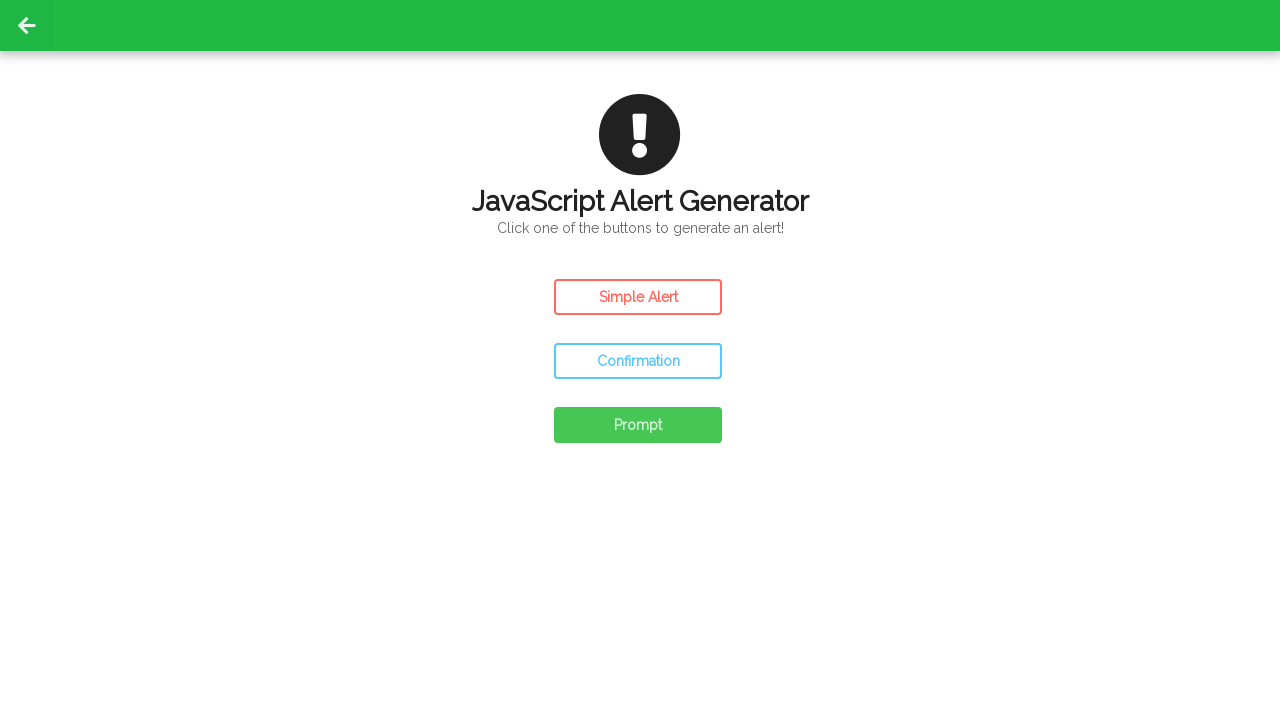

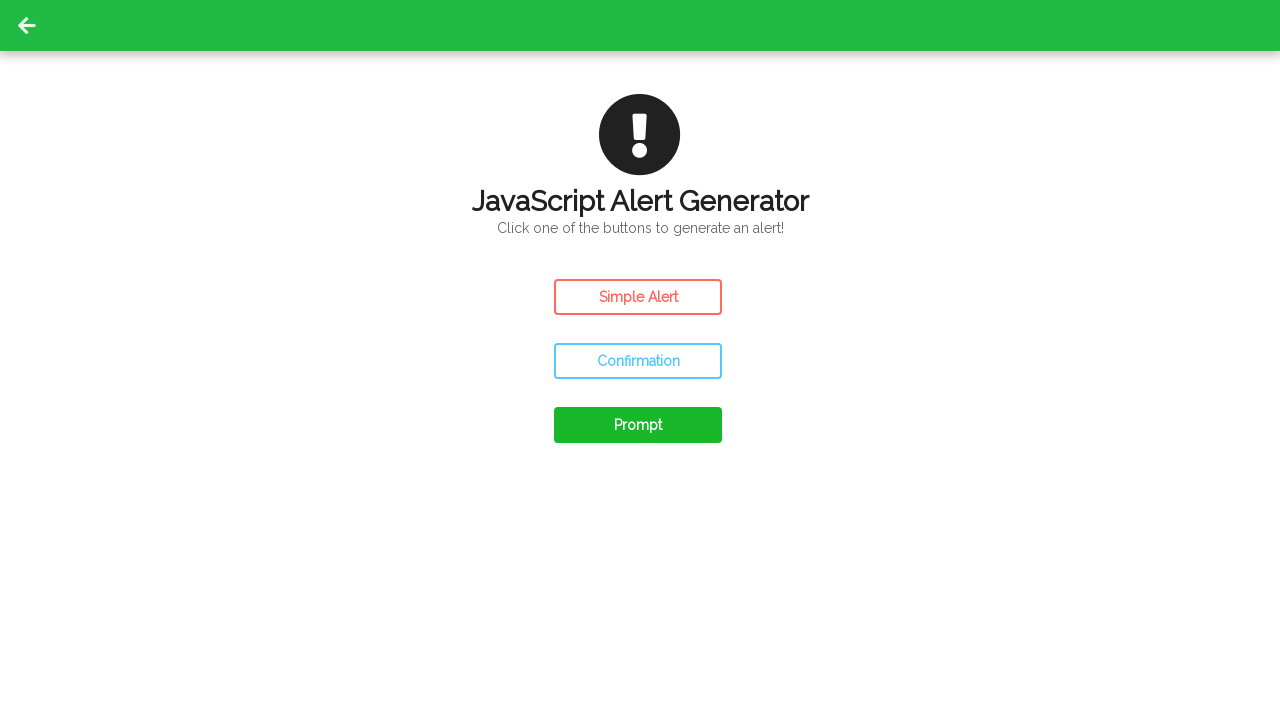